Tests handling of different types of JavaScript alerts including simple alerts, confirm dialogs, and prompt dialogs on a demo page

Starting URL: https://demo.automationtesting.in/Alerts.html

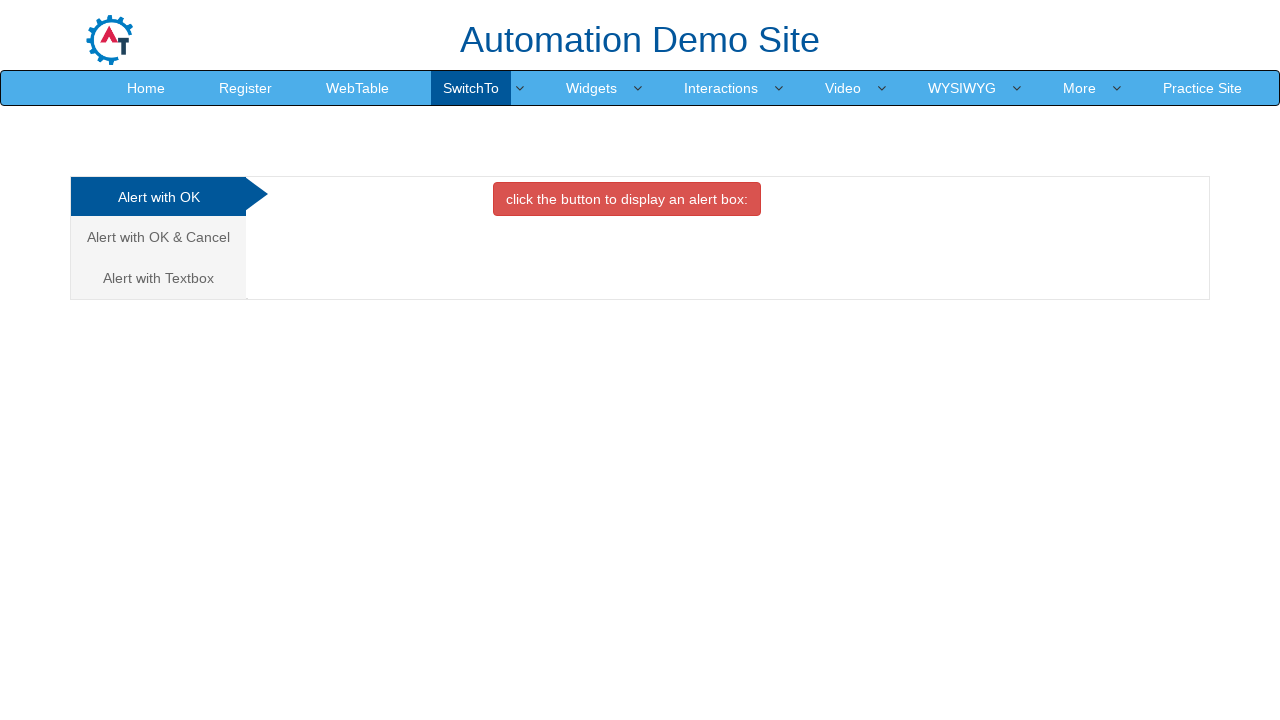

Clicked the red danger button to trigger simple alert at (627, 199) on xpath=//button[@class='btn btn-danger']
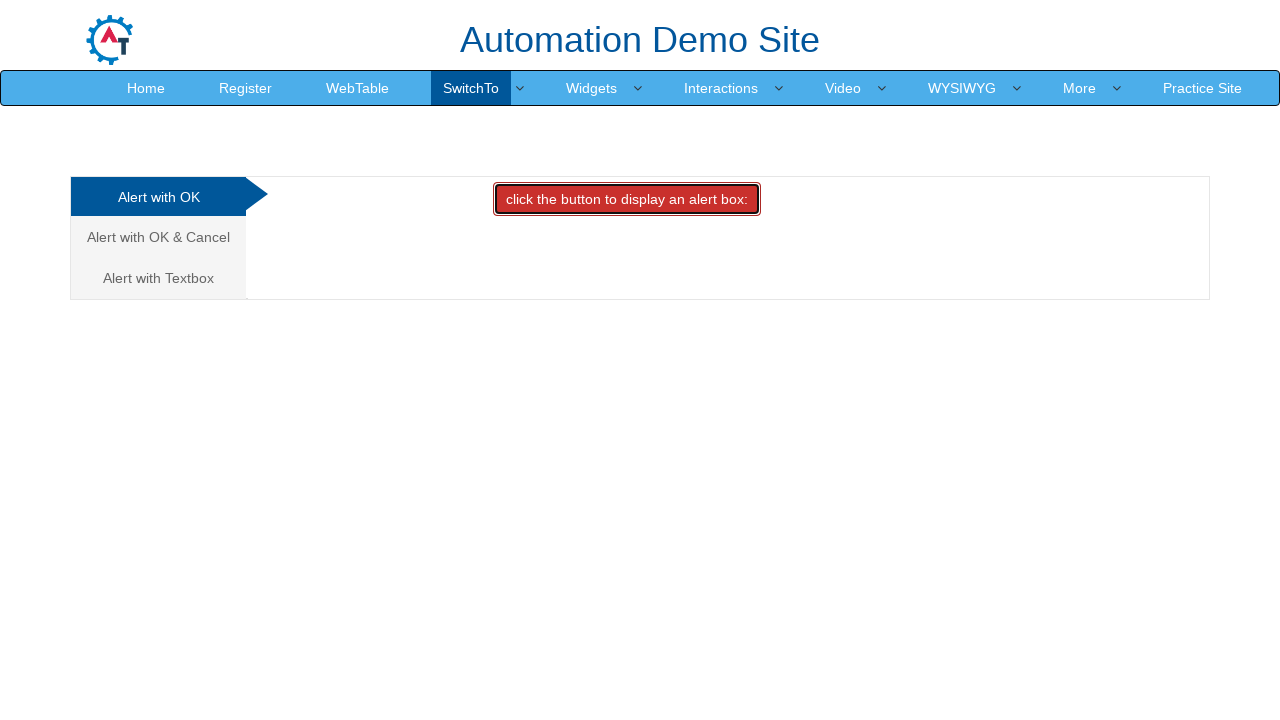

Set up dialog handler to accept alerts
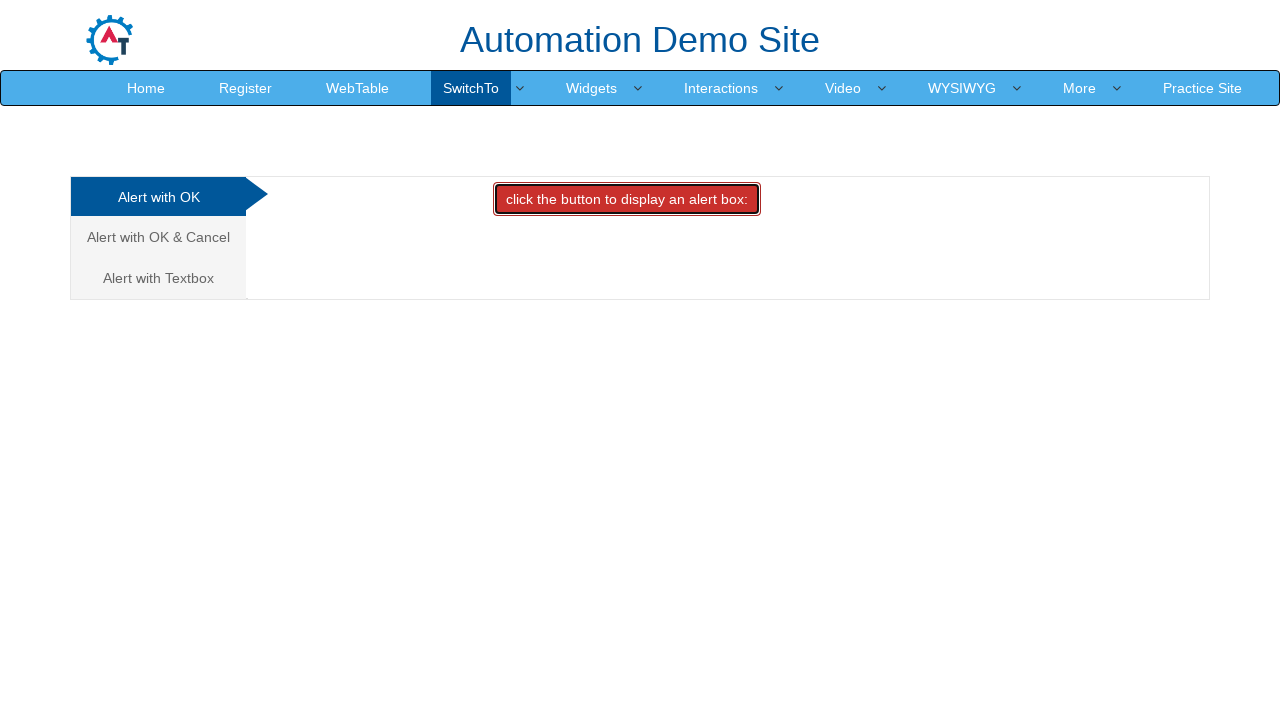

Navigated to 'Alert with OK & Cancel' tab at (158, 237) on xpath=//a[contains(text(),'Alert with OK & Cancel')]
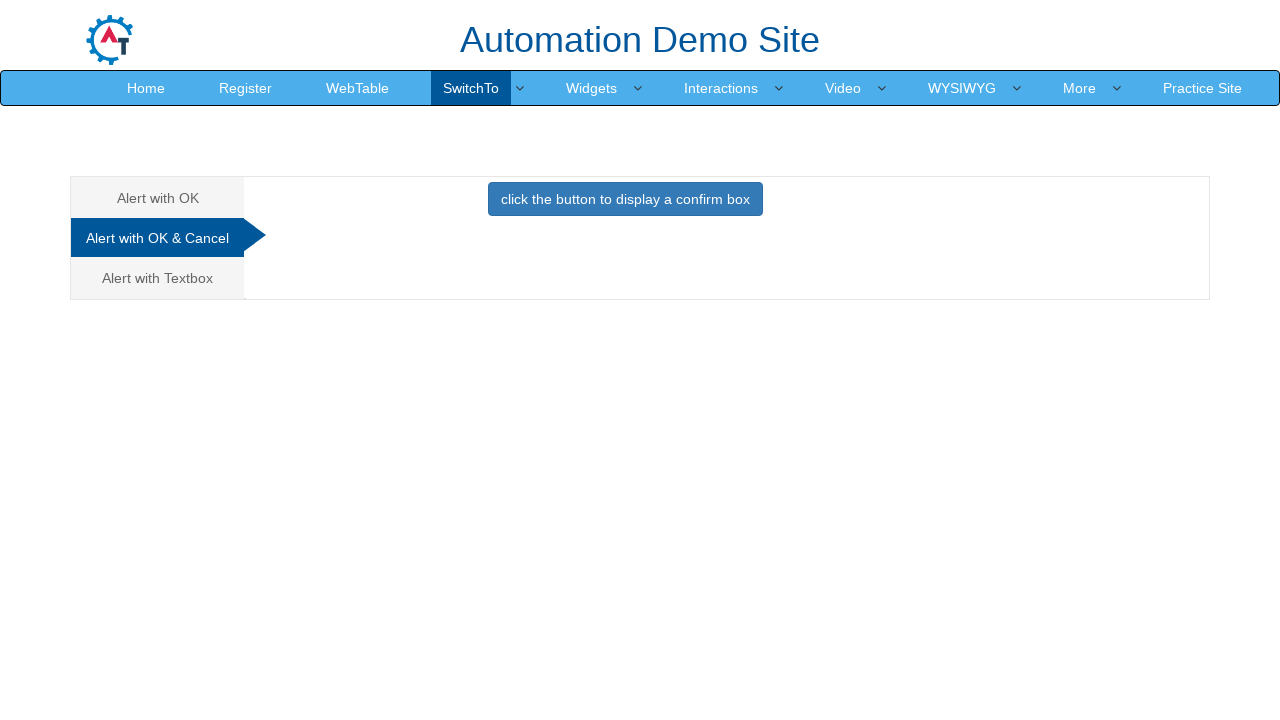

Clicked the primary button to trigger confirm dialog at (625, 199) on xpath=//button[@class='btn btn-primary']
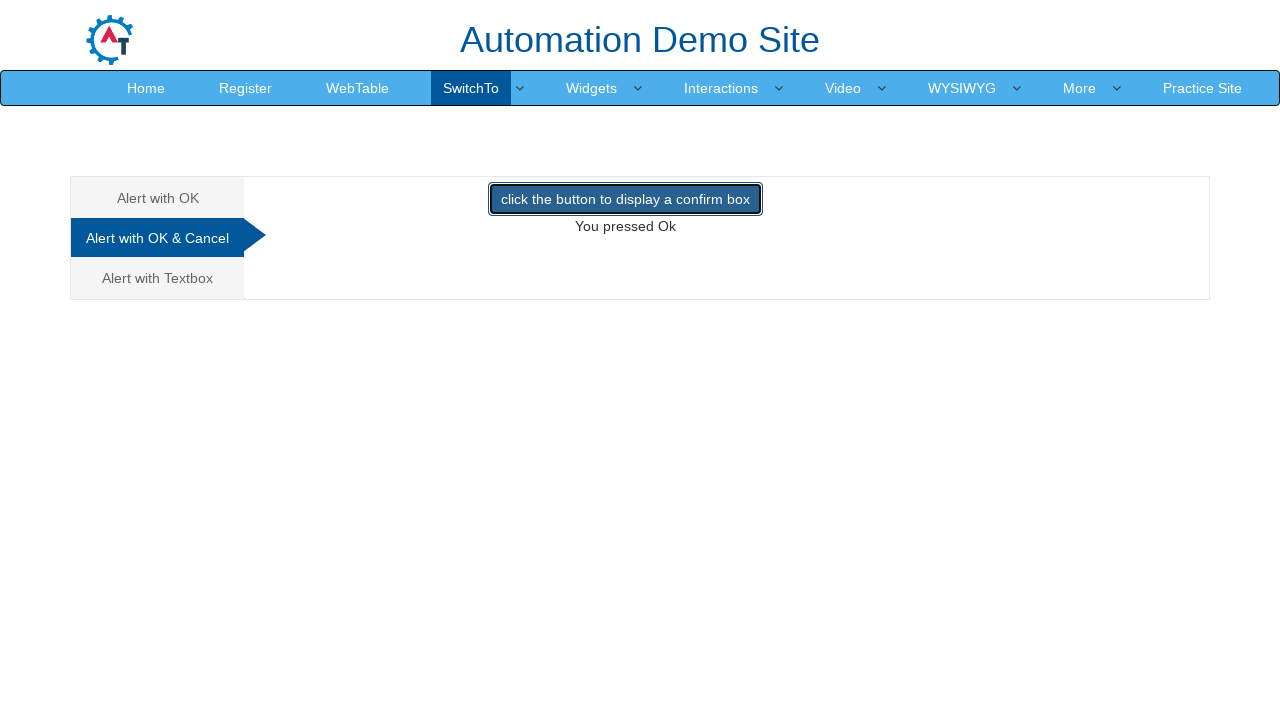

Navigated to 'Alert with Textbox' tab at (158, 278) on xpath=//a[contains(text(),'Alert with Textbox')]
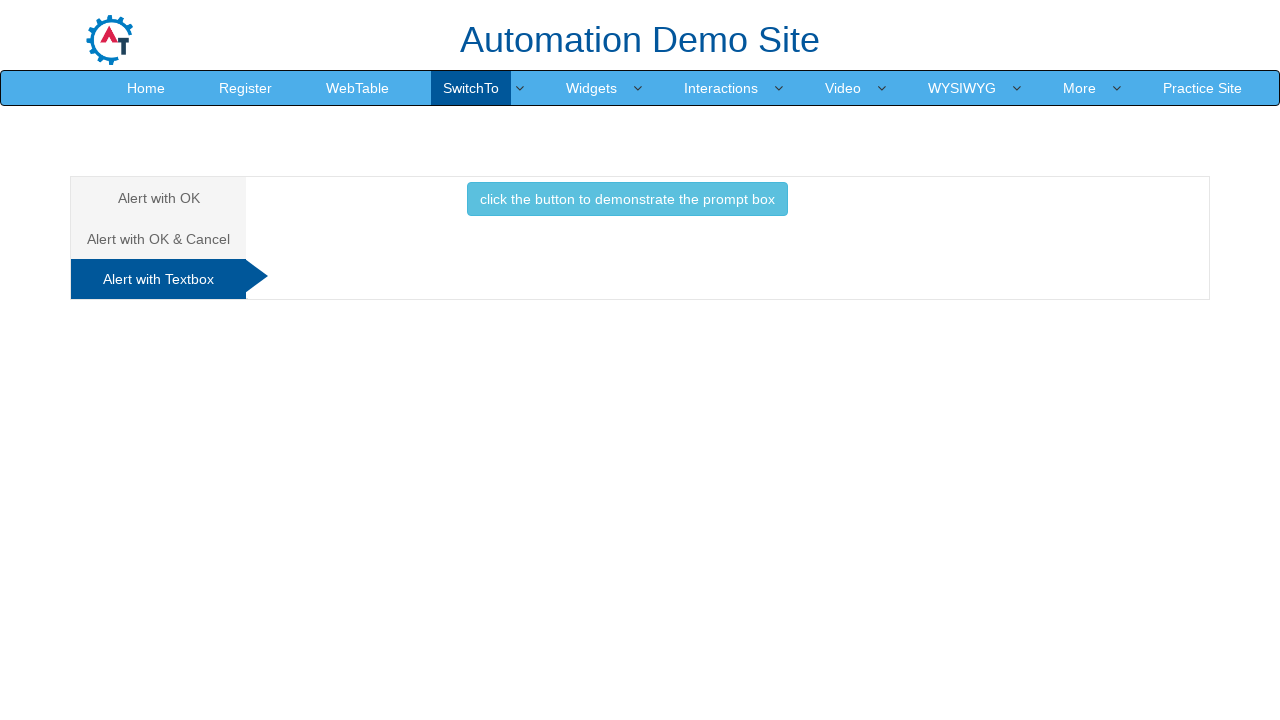

Clicked the info button to trigger prompt dialog at (627, 199) on xpath=//button[@class='btn btn-info']
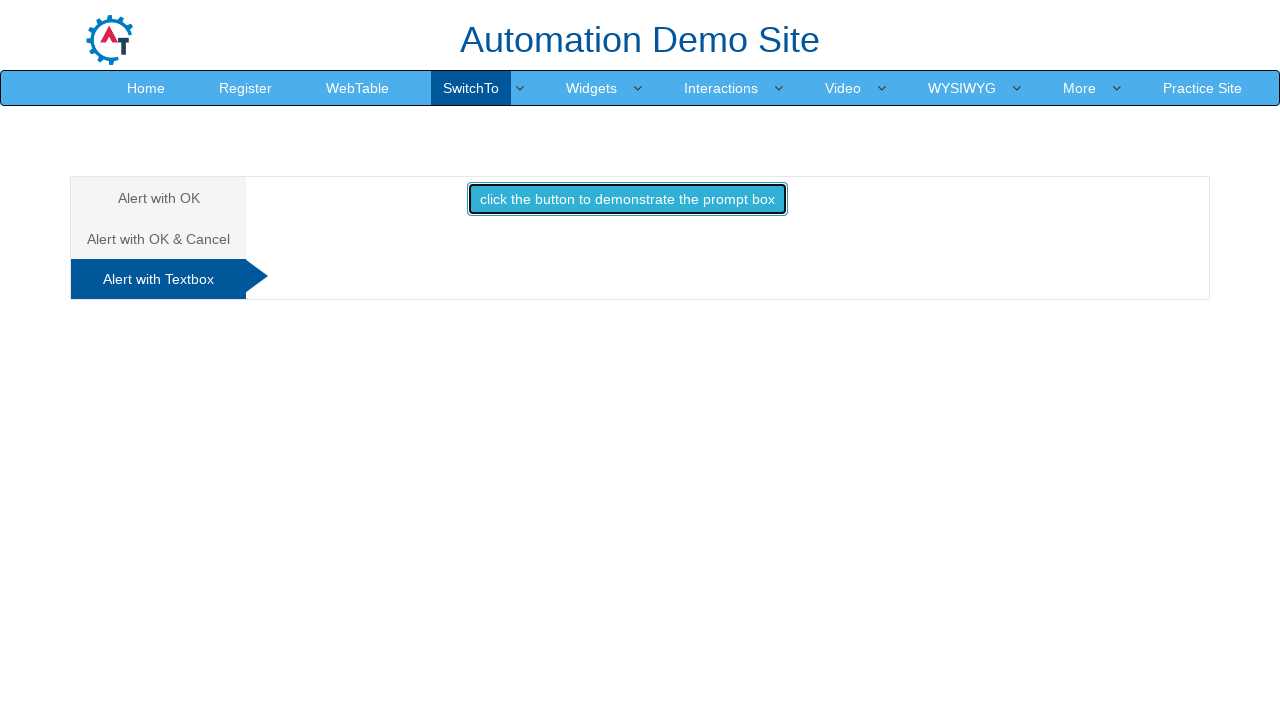

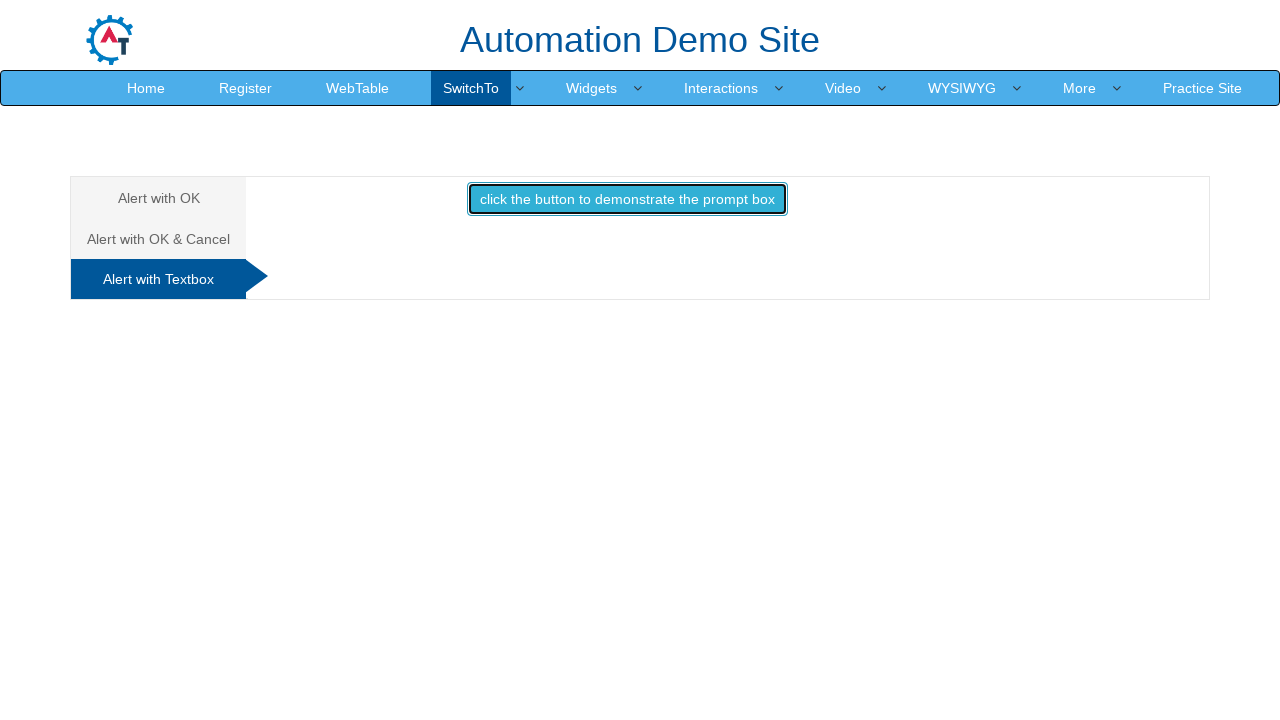